Navigates to Start/Info submenu and clicks on a history image to verify the full image URL loads

Starting URL: https://www.99-bottles-of-beer.net/

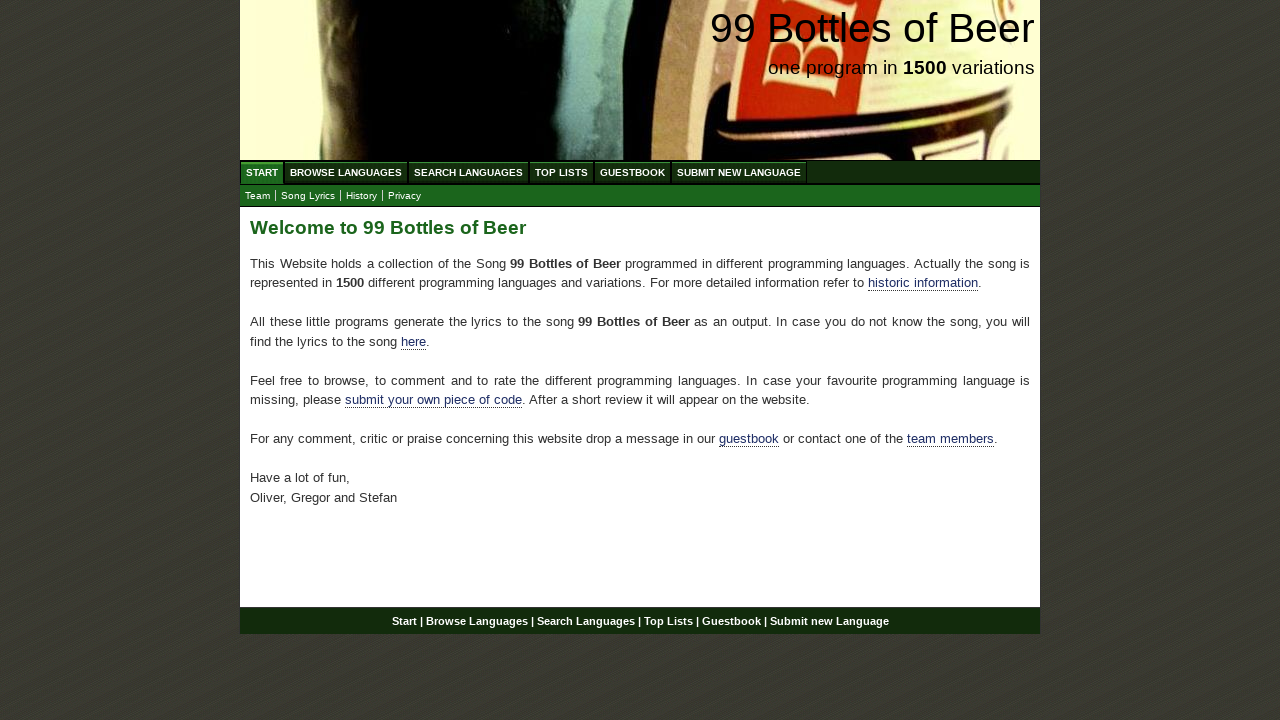

Clicked on Info submenu link under Start menu at (362, 196) on a[href='info.html']
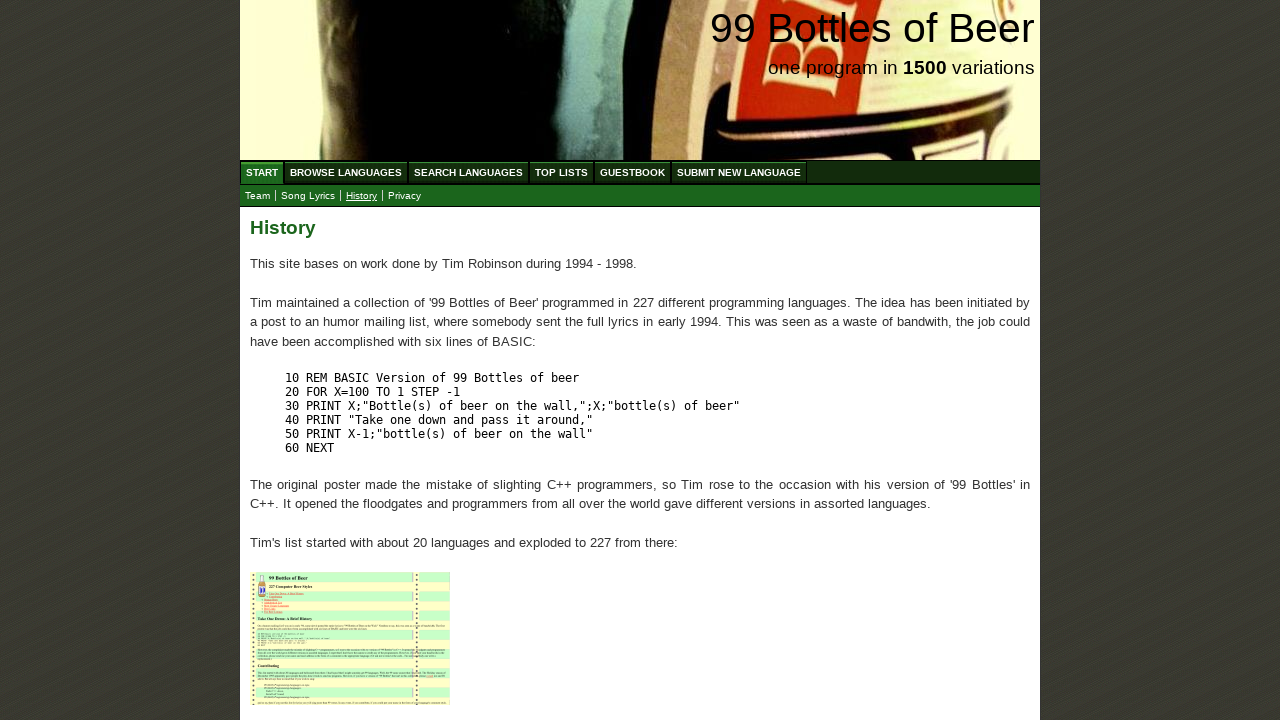

Clicked on history image thumbnail at (350, 639) on xpath=//div[@id='main']/p/a/img[@src='/images/history1_small.png']
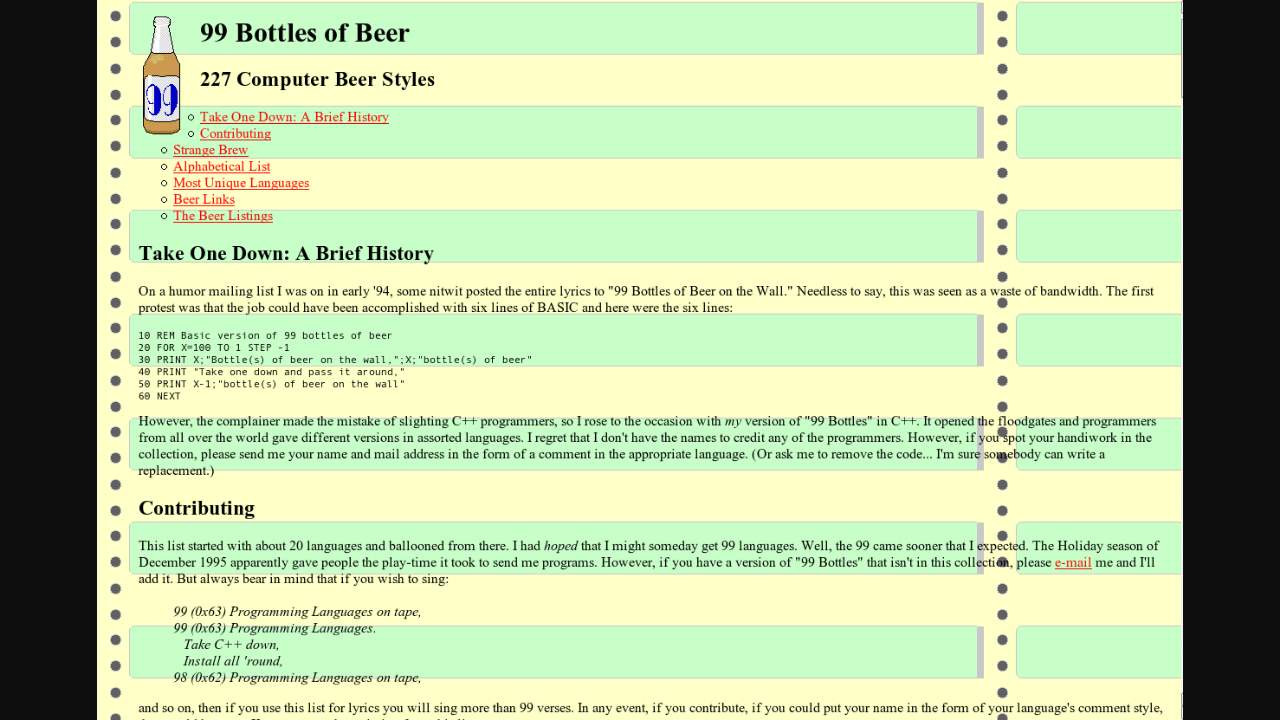

Verified navigation to full history image URL
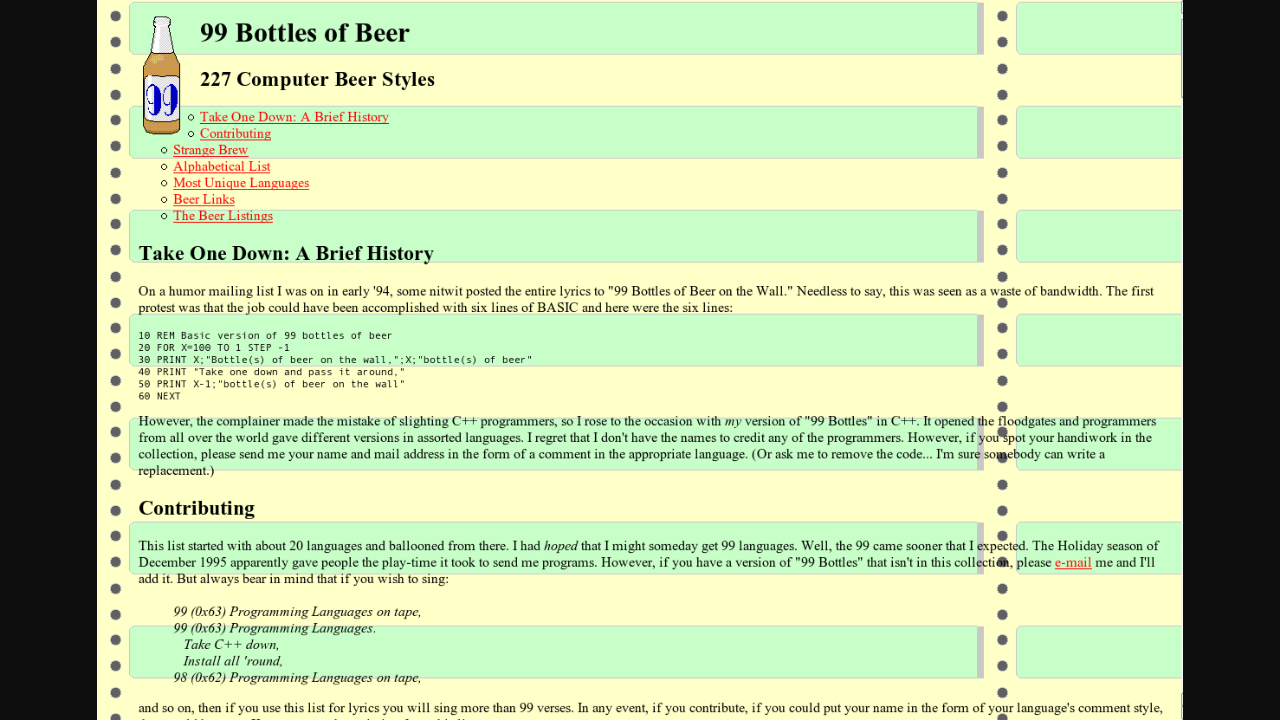

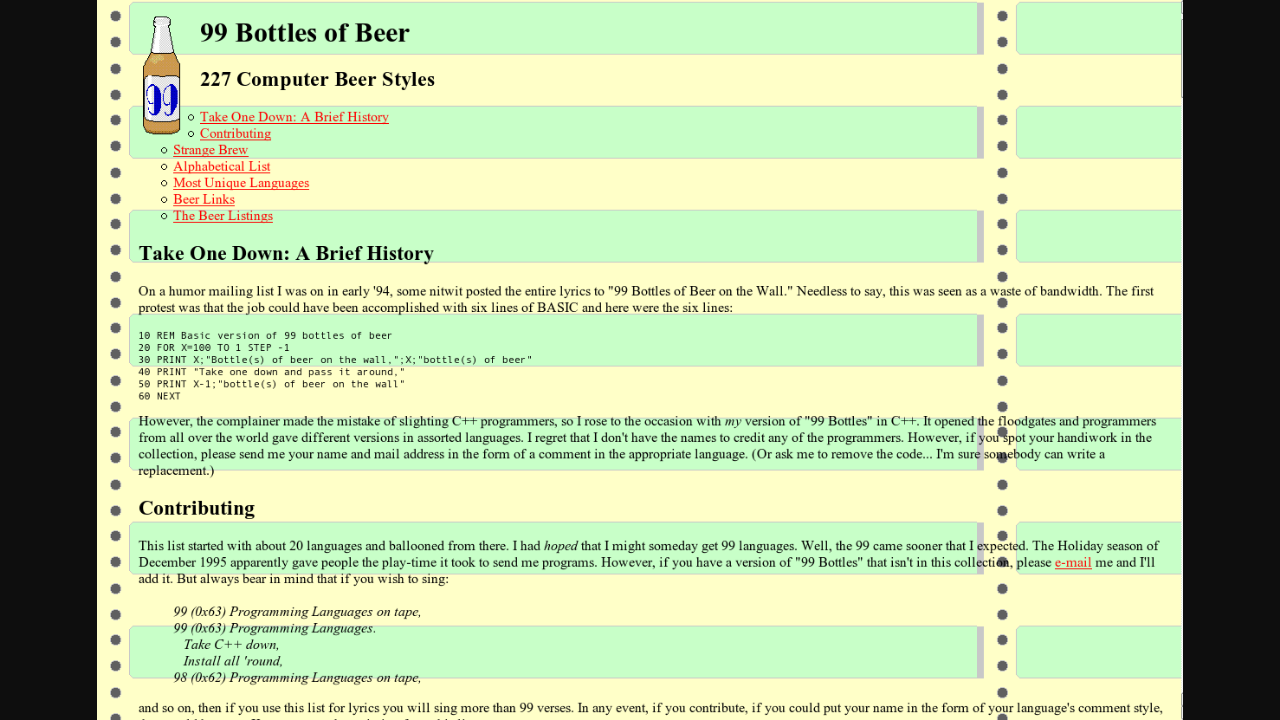